Tests DuckDuckGo search functionality by entering a search query in the search bar and clicking the search button to submit the search.

Starting URL: https://duckduckgo.com/

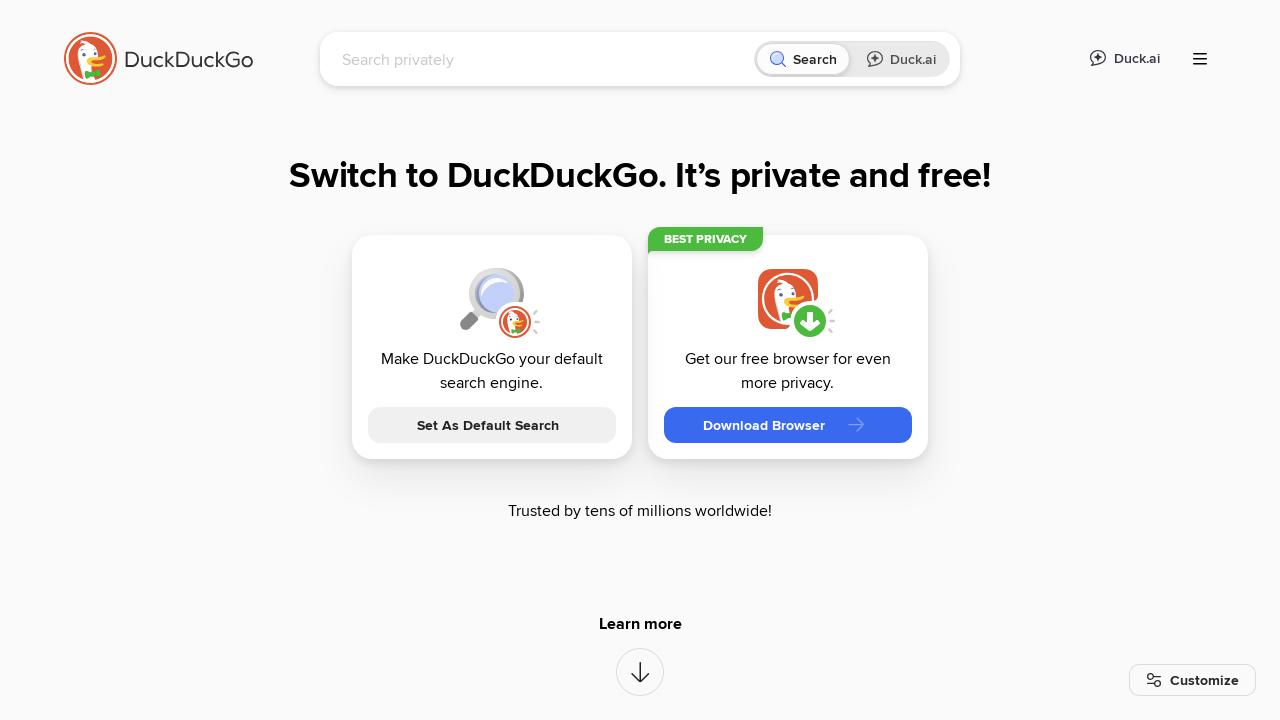

Filled search bar with 'AgentQL' on input[name='q']
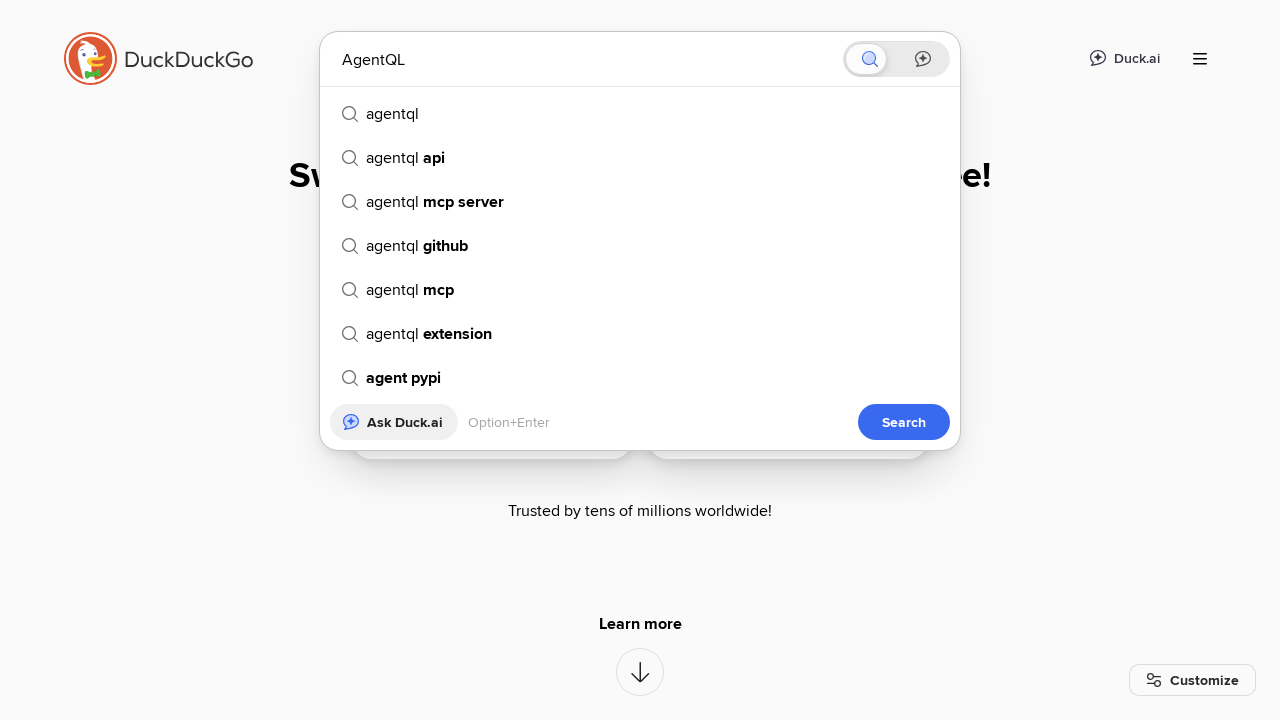

Clicked search button to submit query at (904, 422) on button[type='submit']
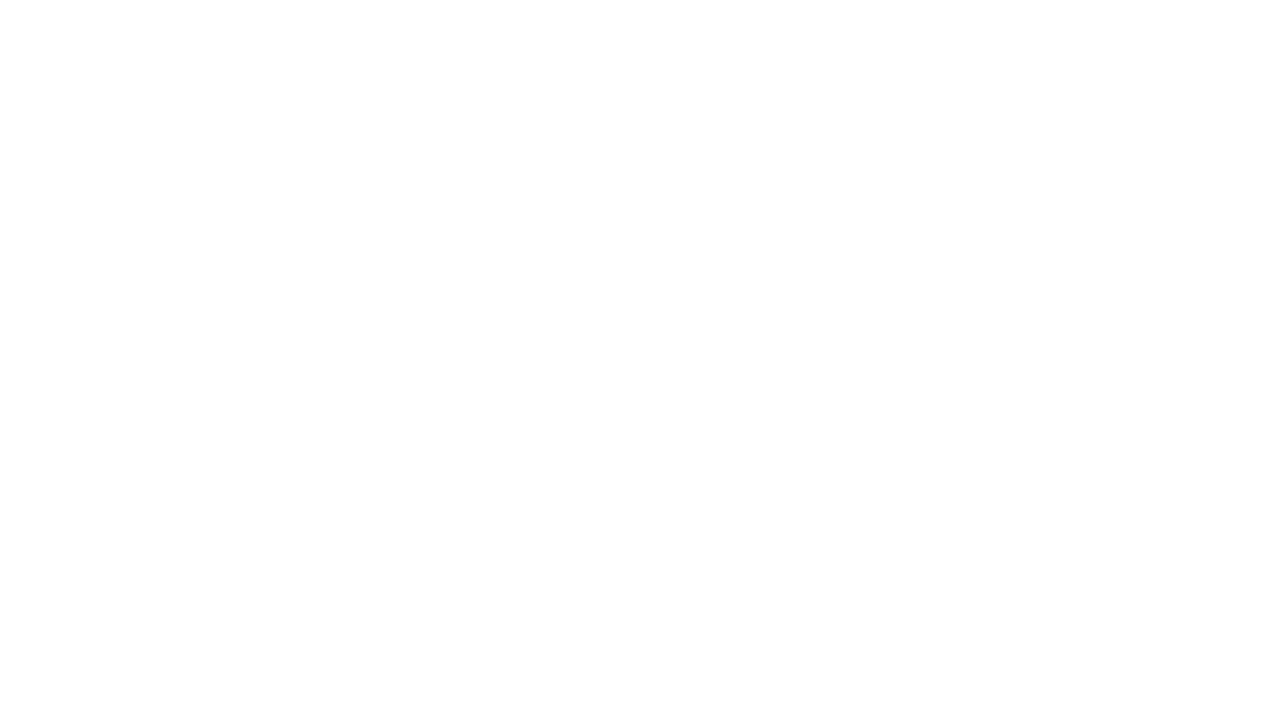

Search results loaded successfully
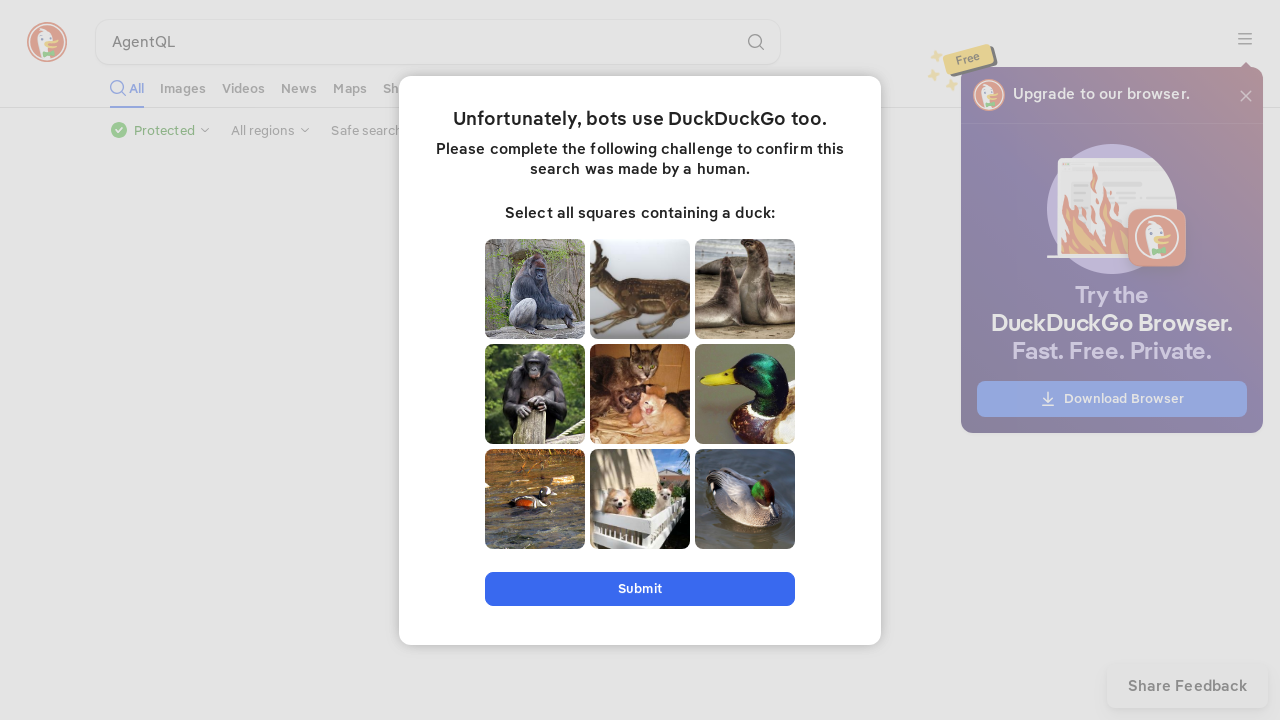

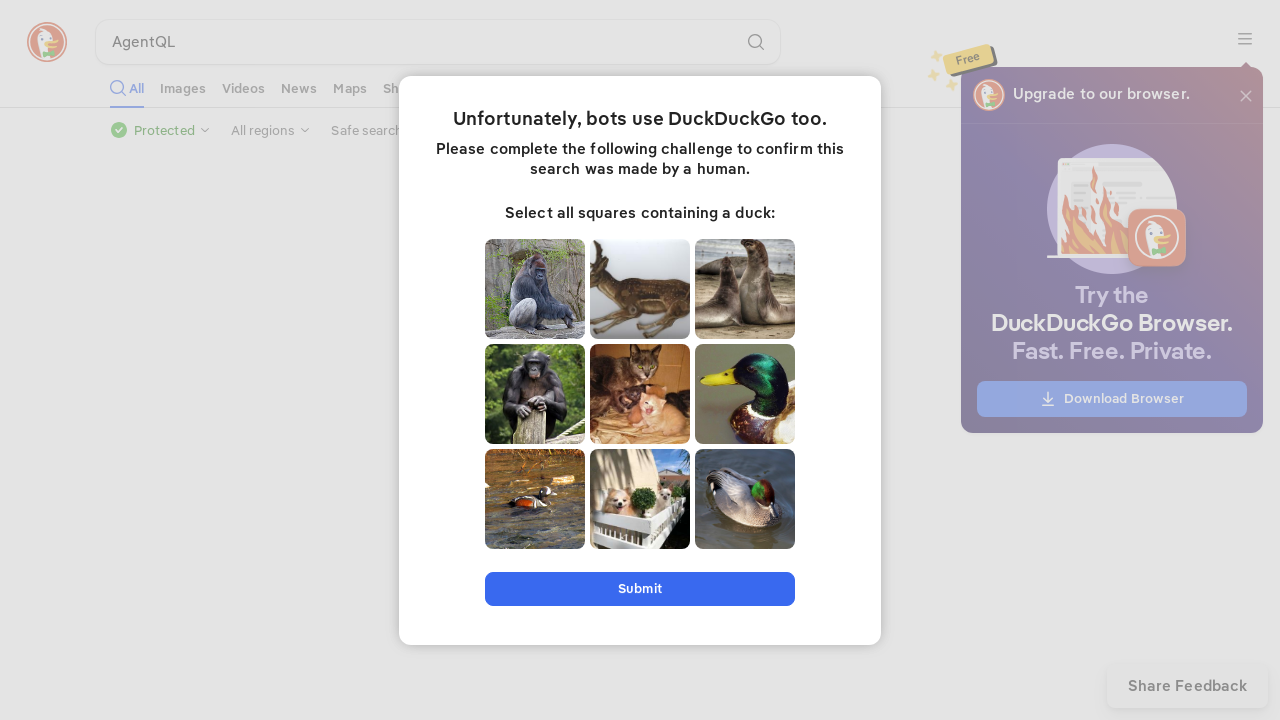